Tests browser window management by repositioning the window and resizing it to specific dimensions

Starting URL: http://www.compendiumdev.co.uk/selenium/frames

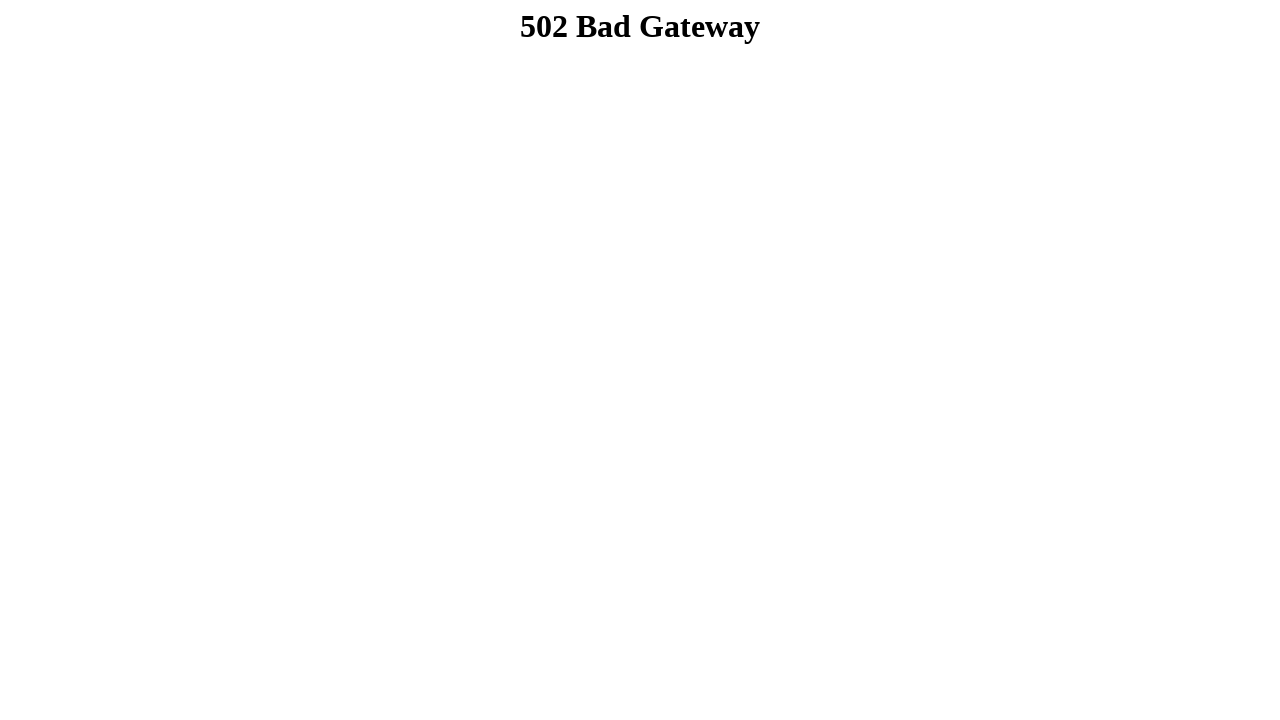

Retrieved original viewport size
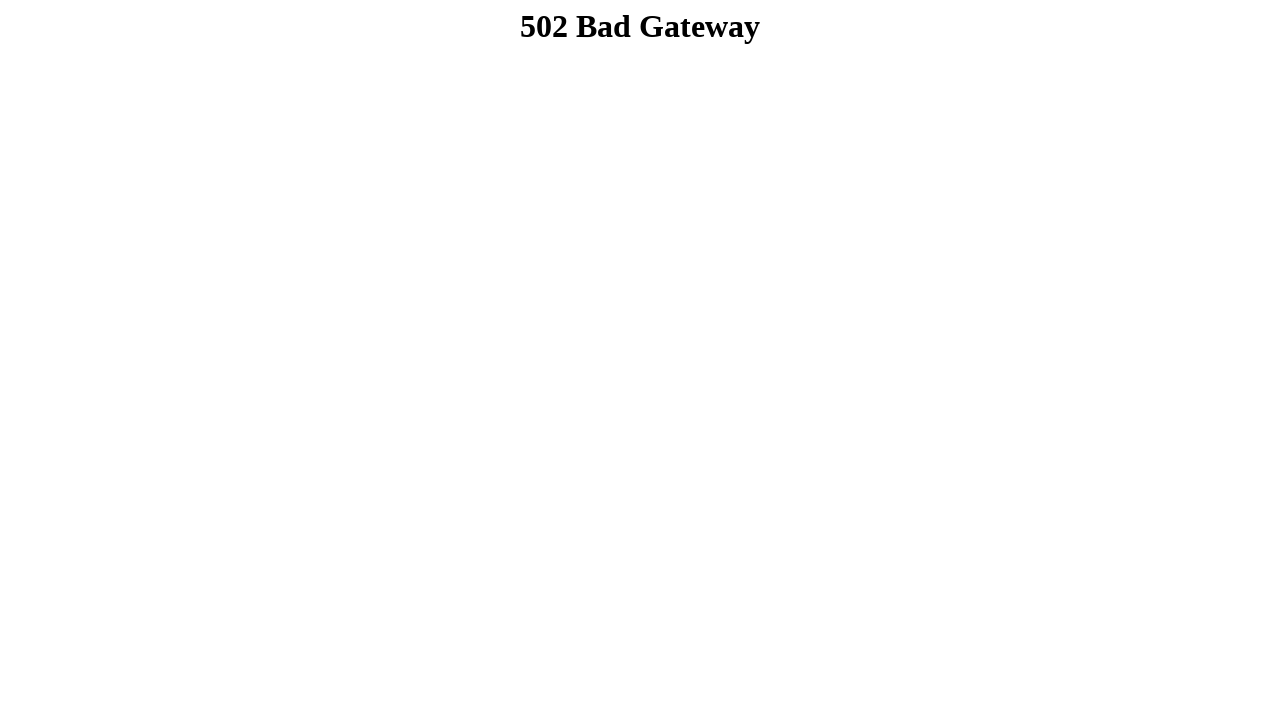

Extracted original viewport width
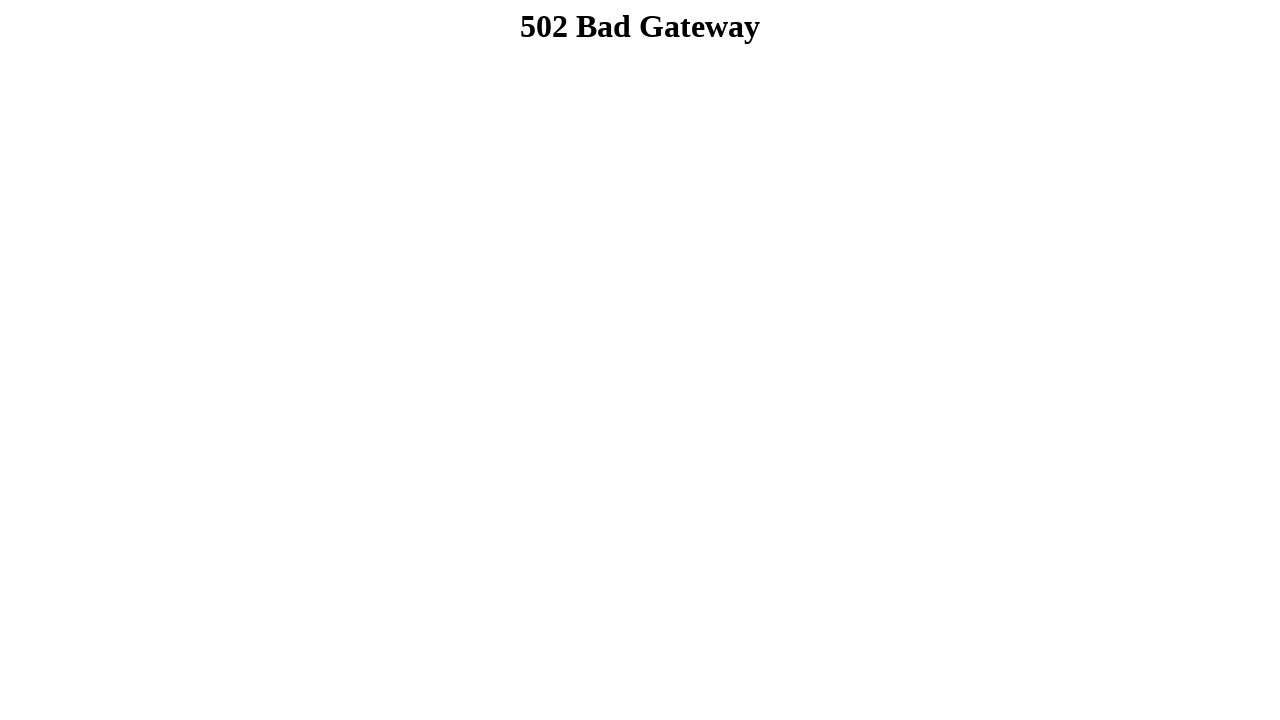

Attempted to reposition window to (10, 40) using JavaScript
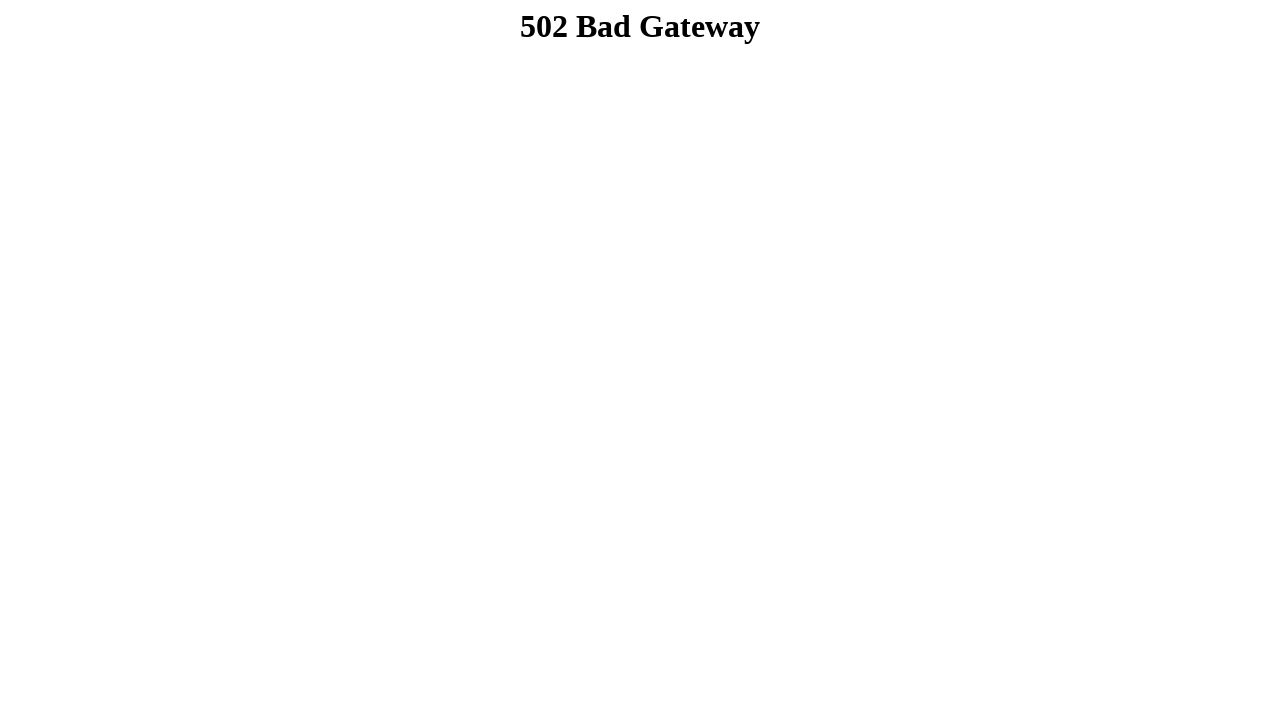

Resized viewport to 500x400 pixels
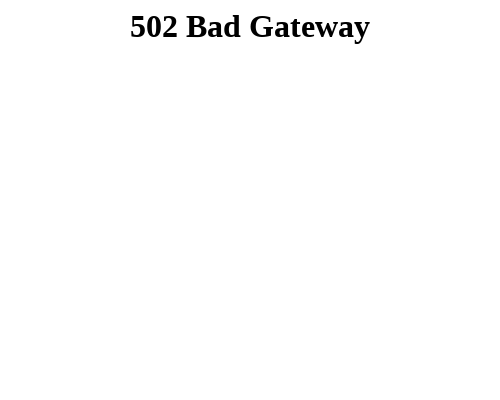

Retrieved current viewport size for verification
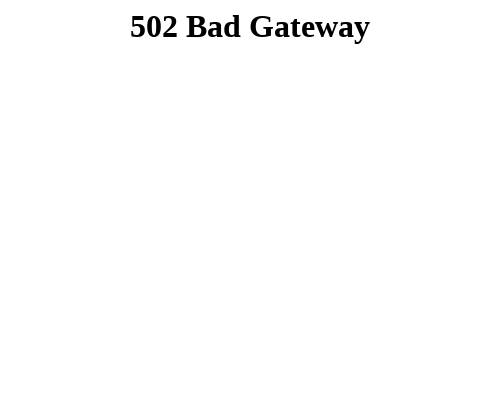

Verified viewport width is 500 pixels
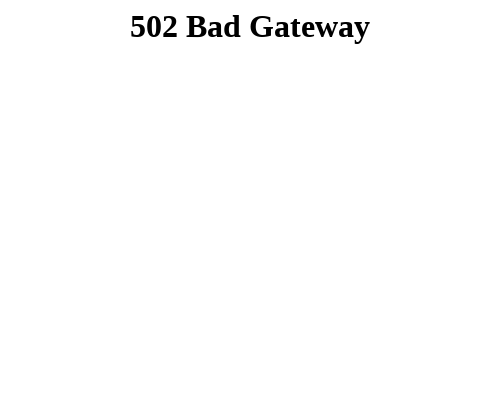

Verified viewport height is 400 pixels
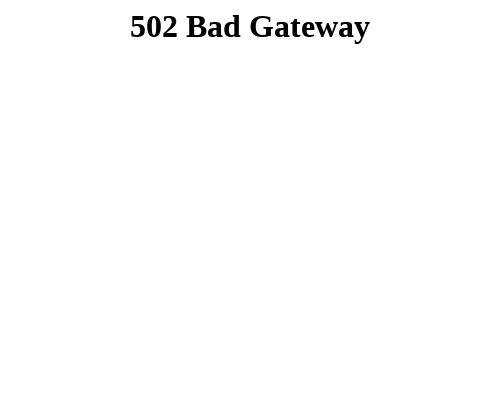

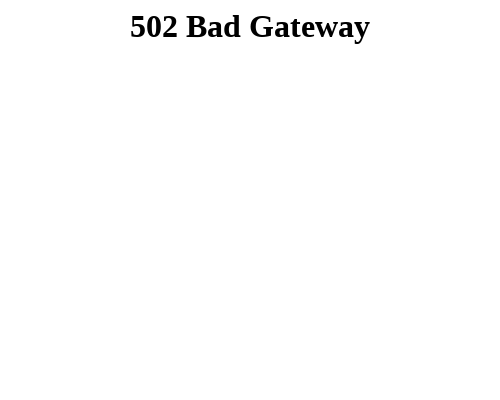